Tests cross-browser compatibility by navigating to the Groww website and maximizing the browser window

Starting URL: https://groww.in/

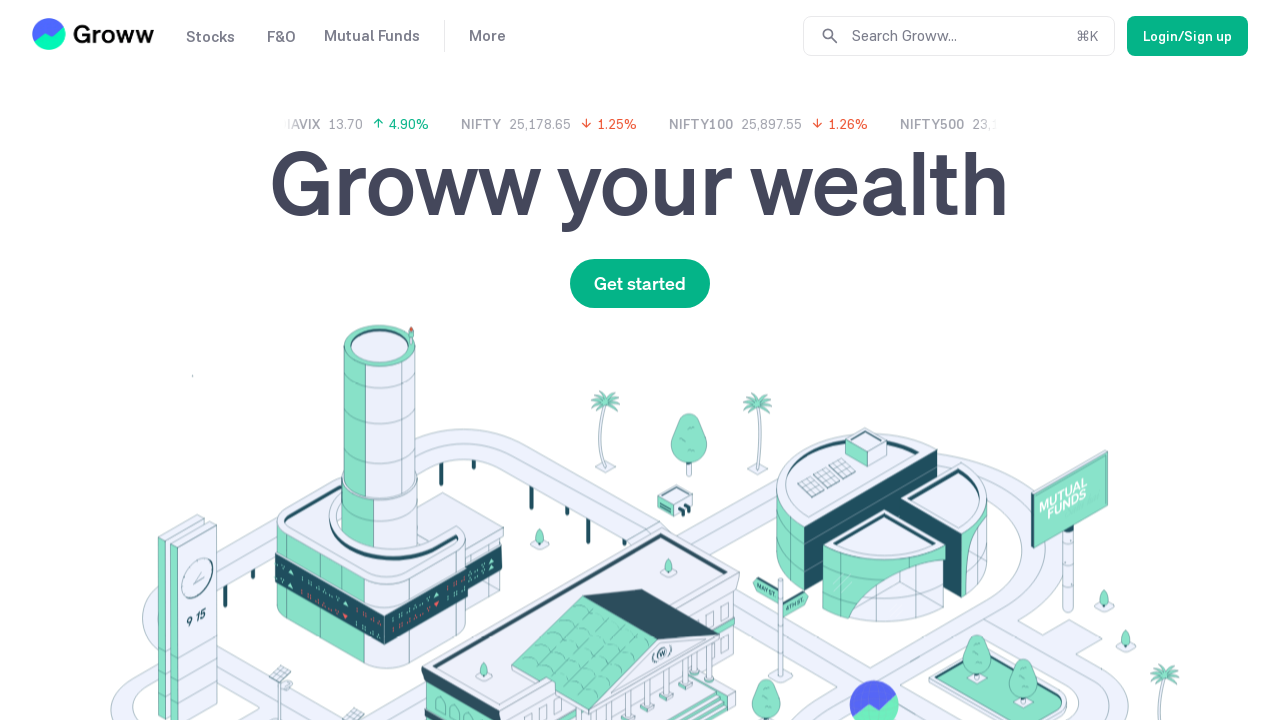

Set viewport size to 1920x1080 to maximize browser window
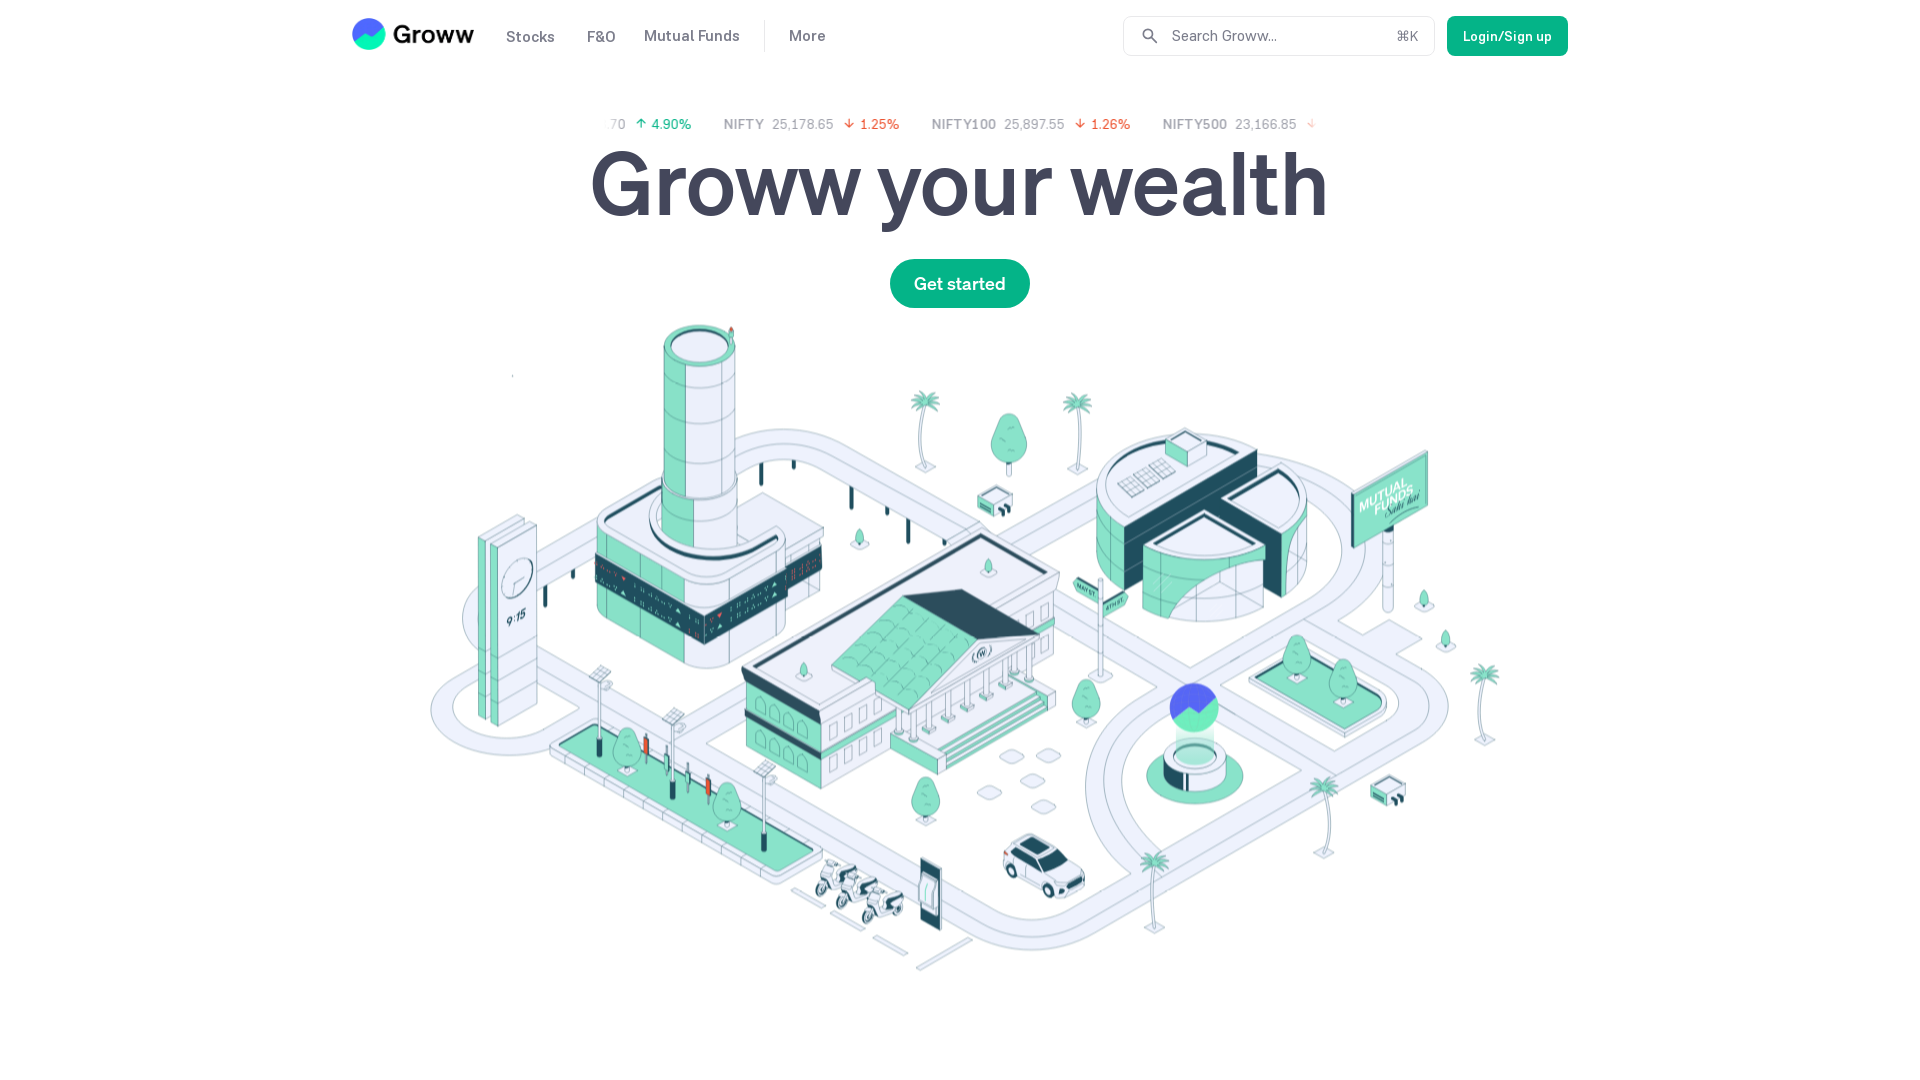

Waited for page to load with domcontentloaded state
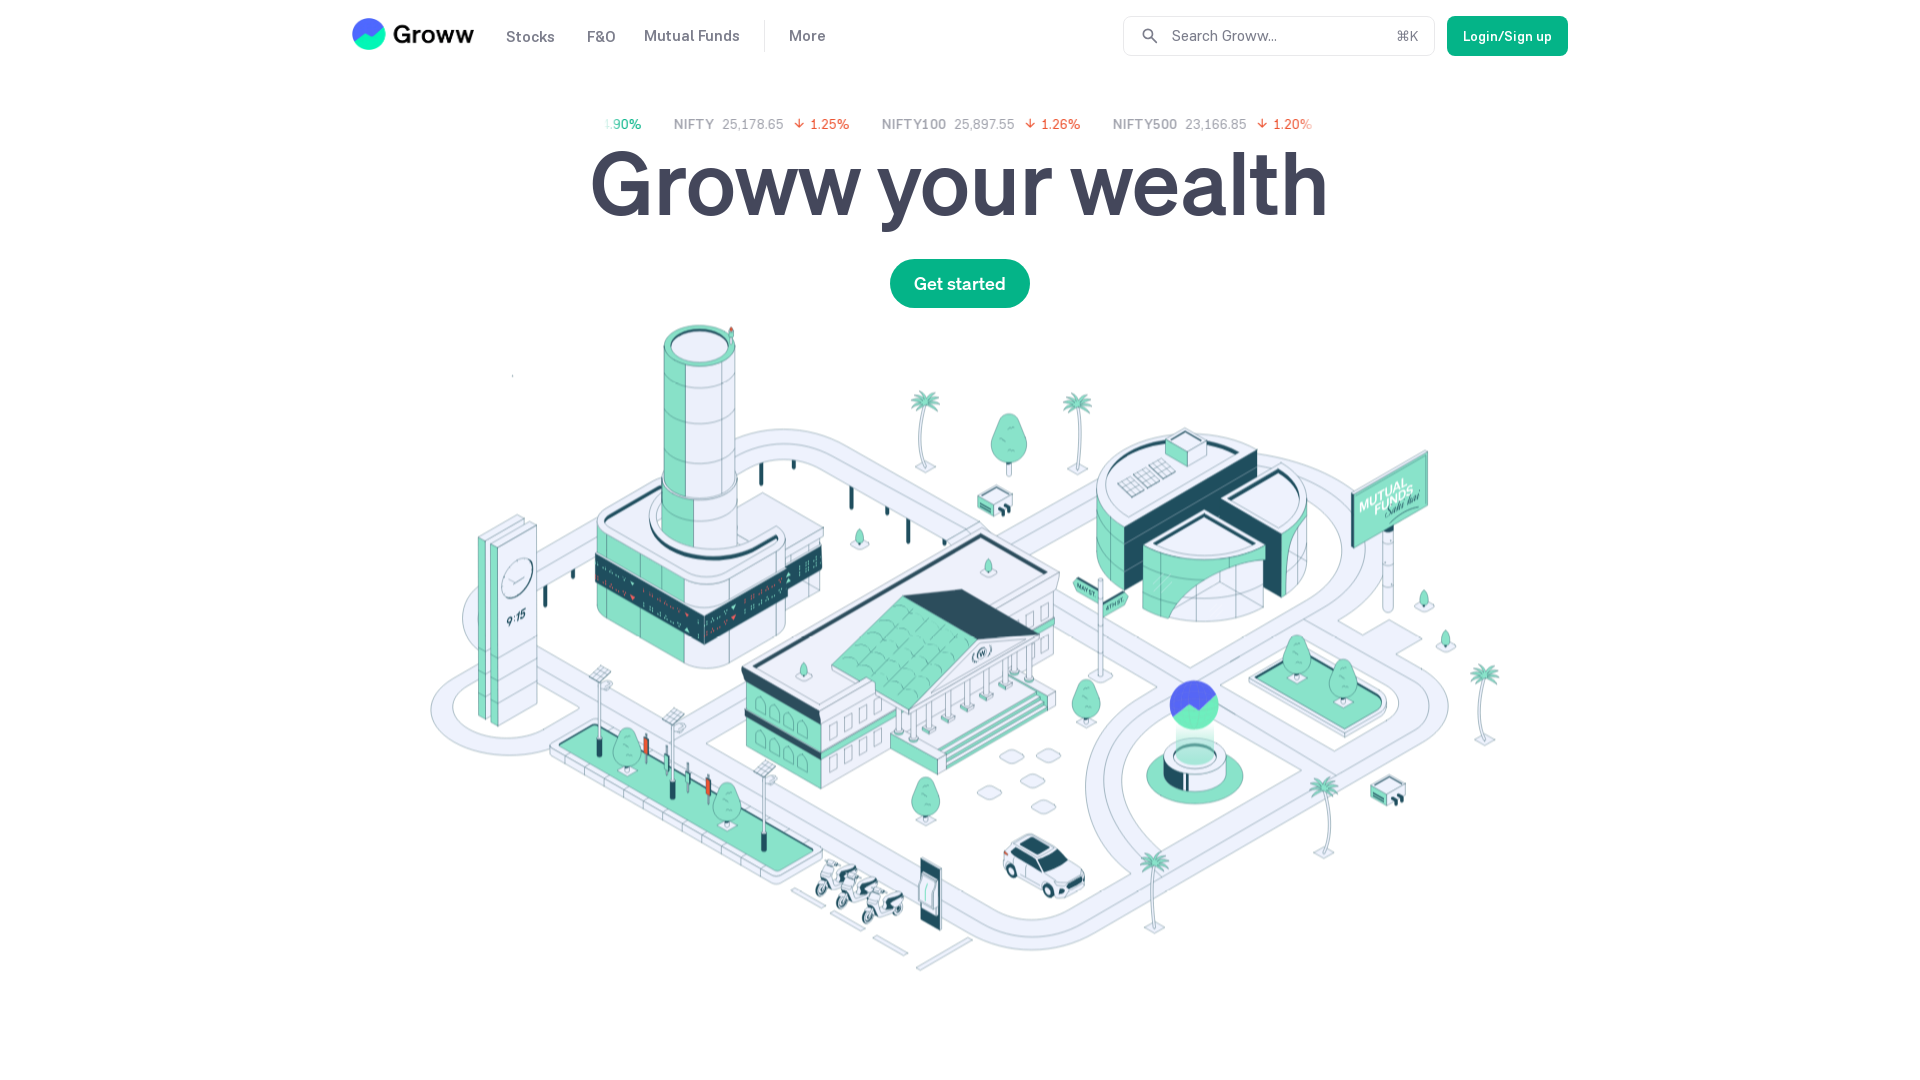

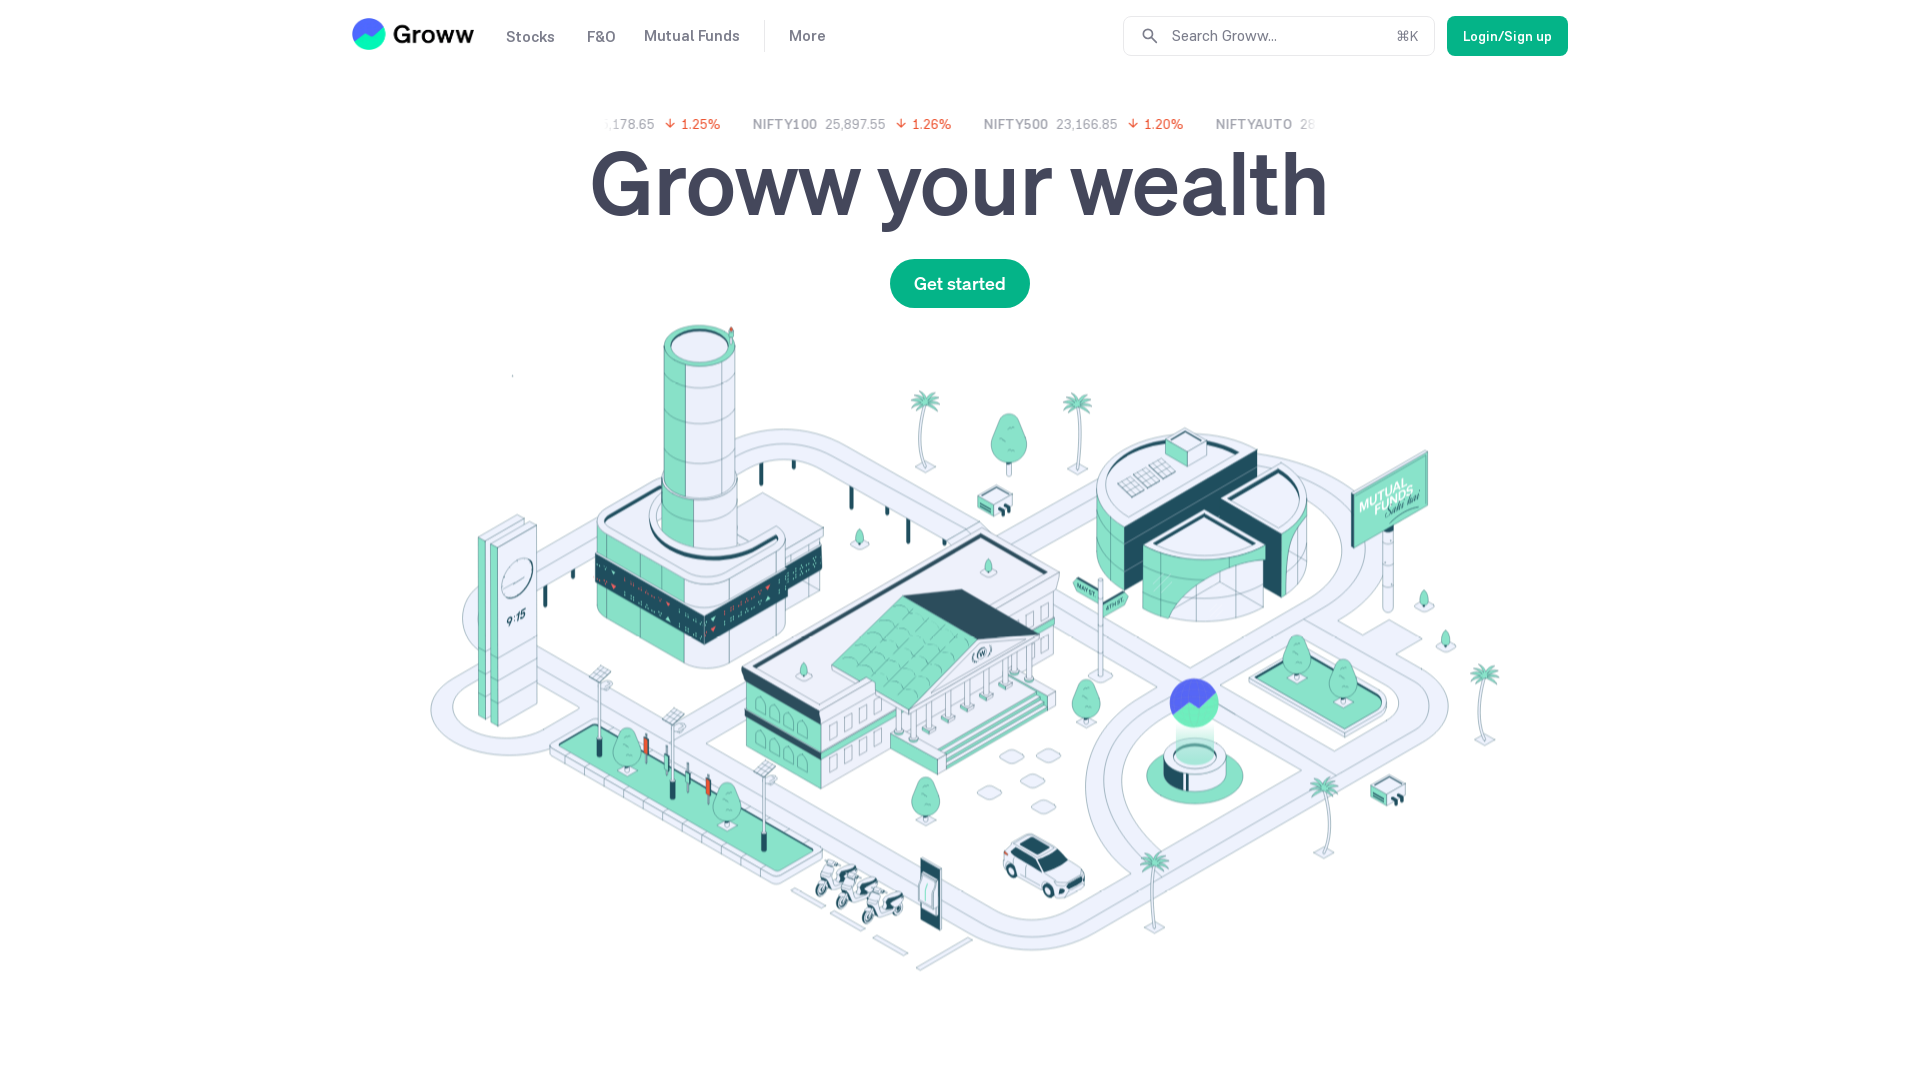